Tests email validation by entering invalid email format and verifying error messages

Starting URL: https://alada.vn/tai-khoan/dang-ky.html

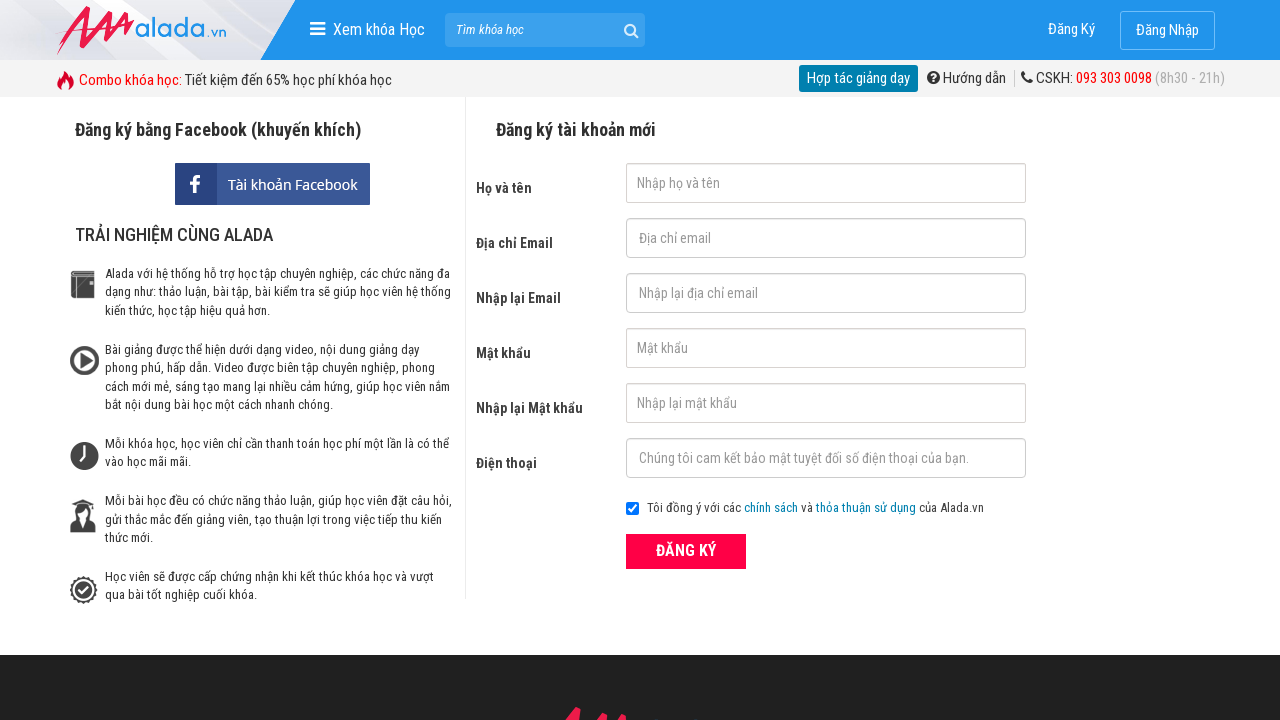

Filled name field with 'Joe Biden' on #txtFirstname
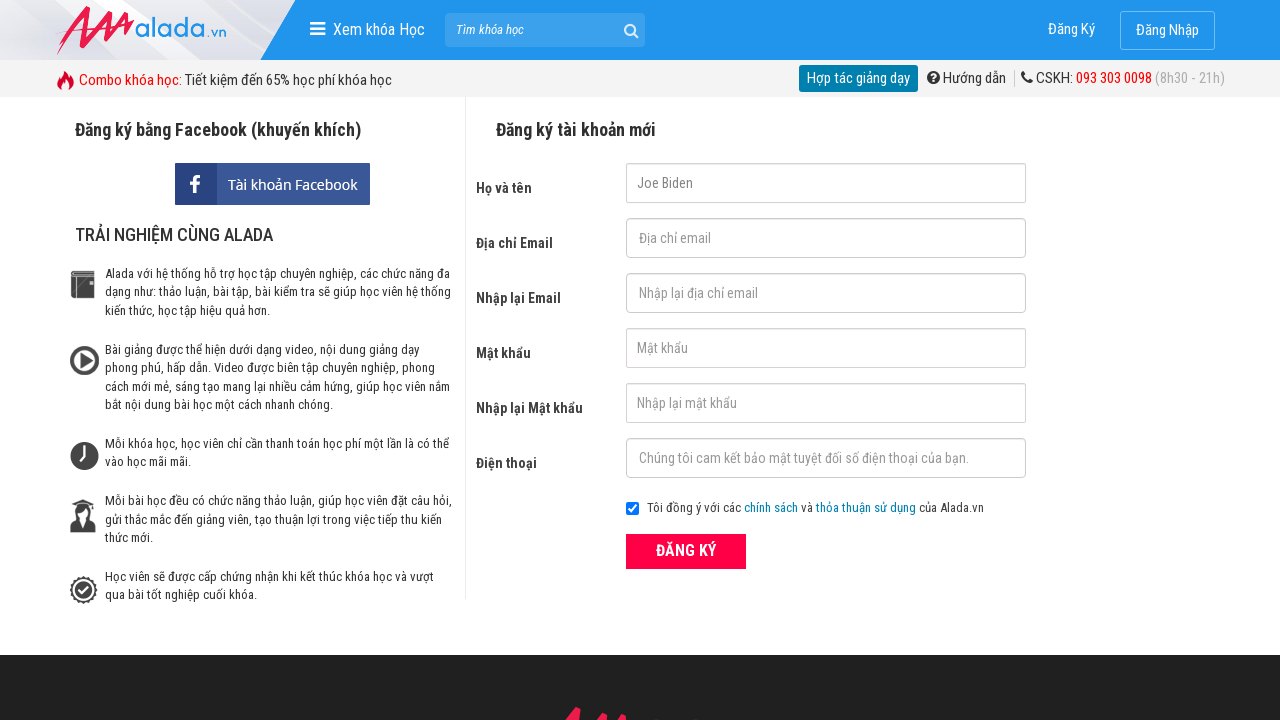

Filled email field with invalid format '123@345@321' on #txtEmail
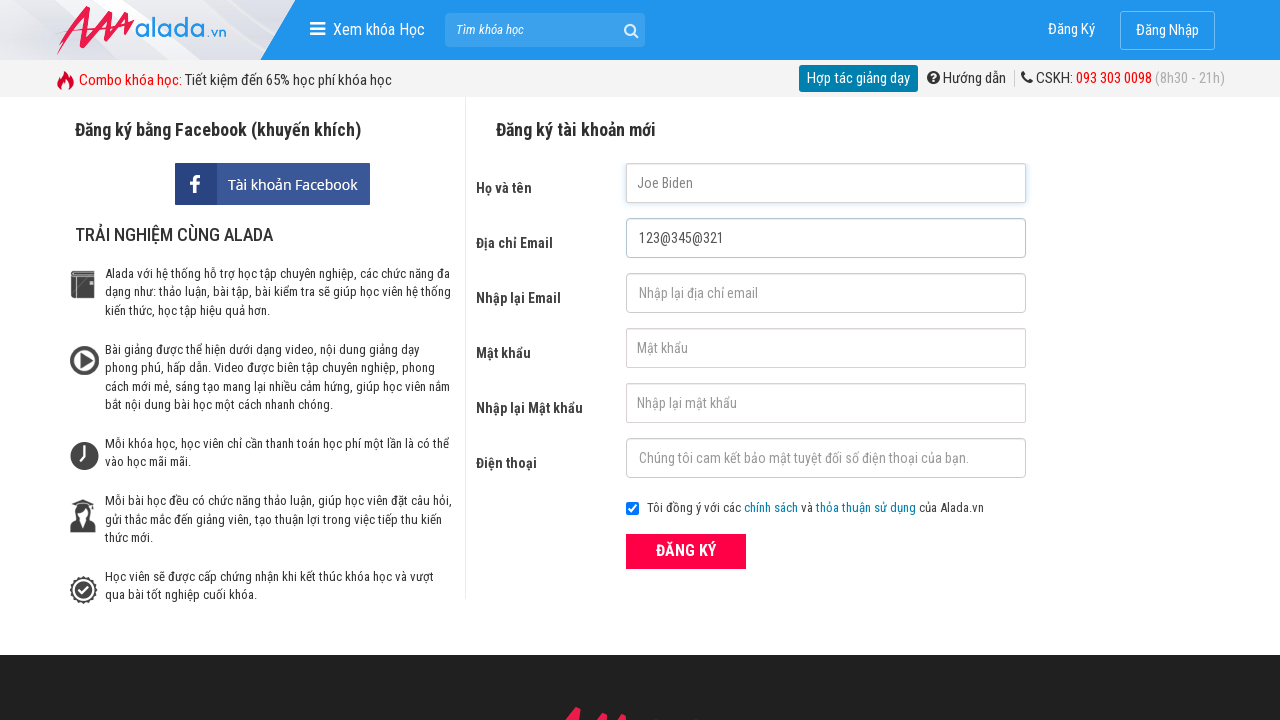

Filled confirm email field with same invalid format '123@345@321' on #txtCEmail
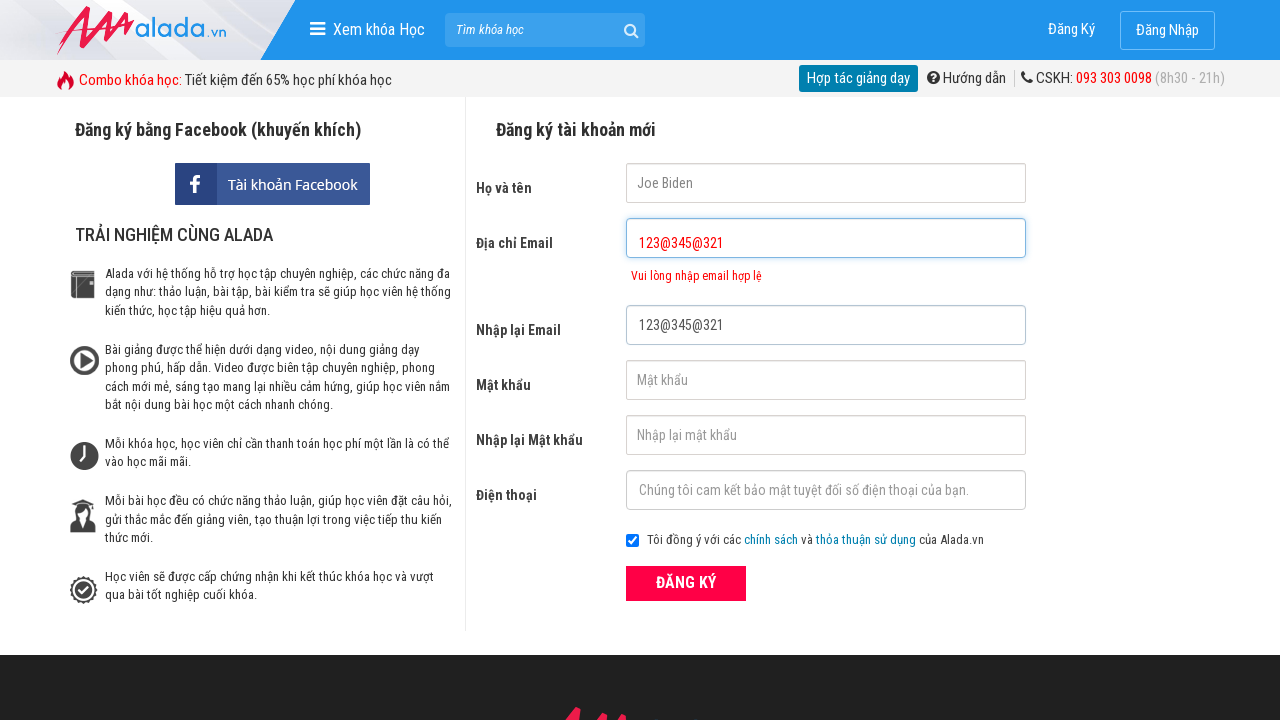

Clicked submit button to register at (686, 583) on xpath=//button[@type='submit']
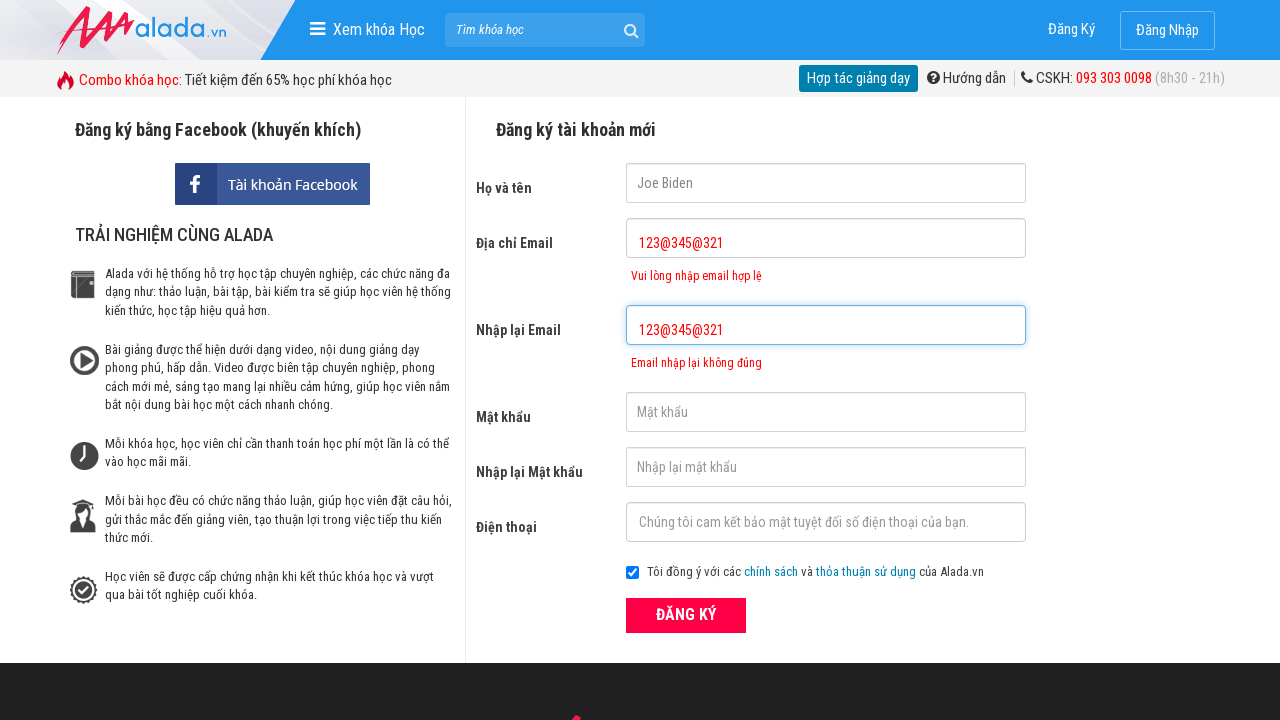

Email error message appeared
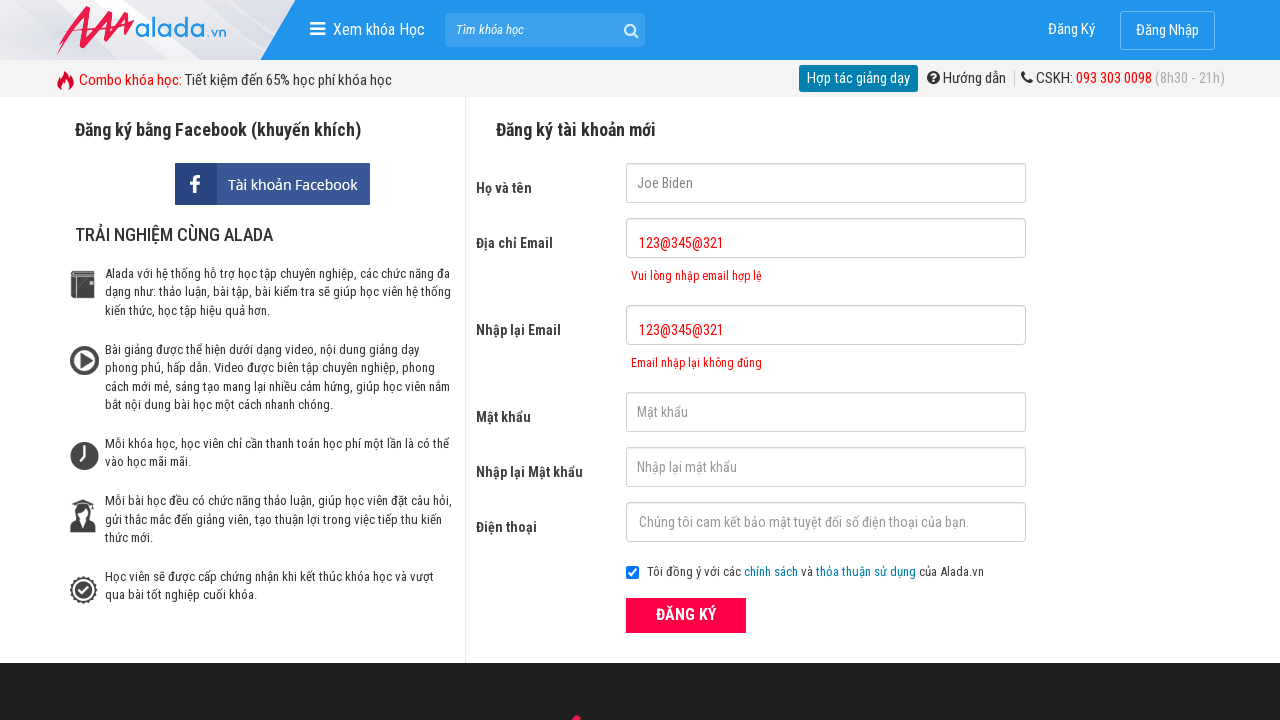

Confirm email error message appeared
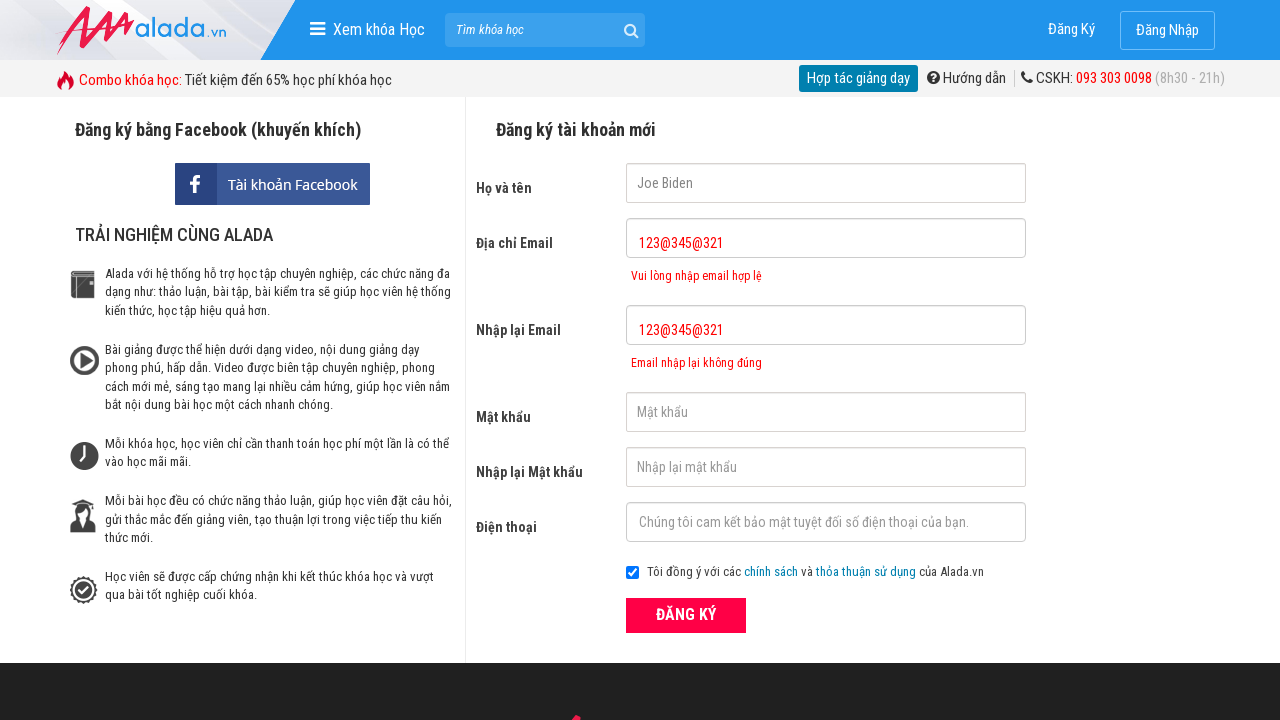

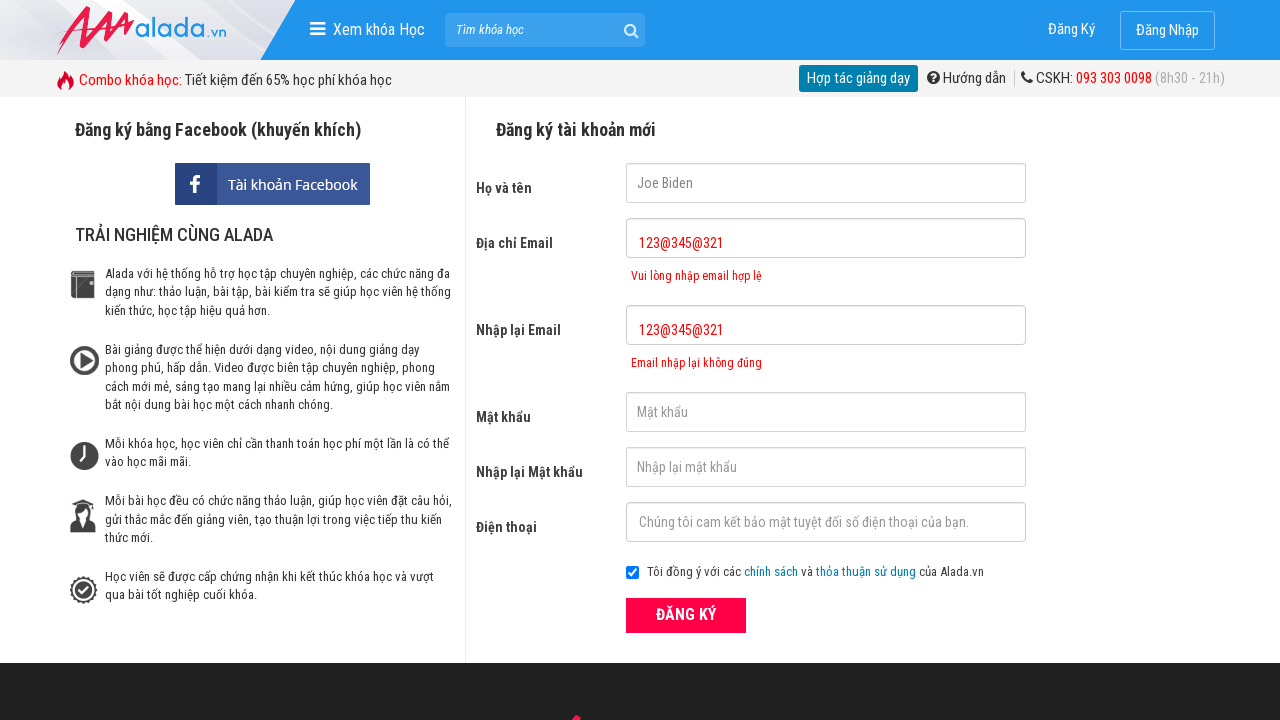